Tests A/B test opt-out functionality by loading the split testing page, verifying initial A/B test state, forging an opt-out cookie, refreshing, and confirming the opt-out was successful.

Starting URL: http://the-internet.herokuapp.com/abtest

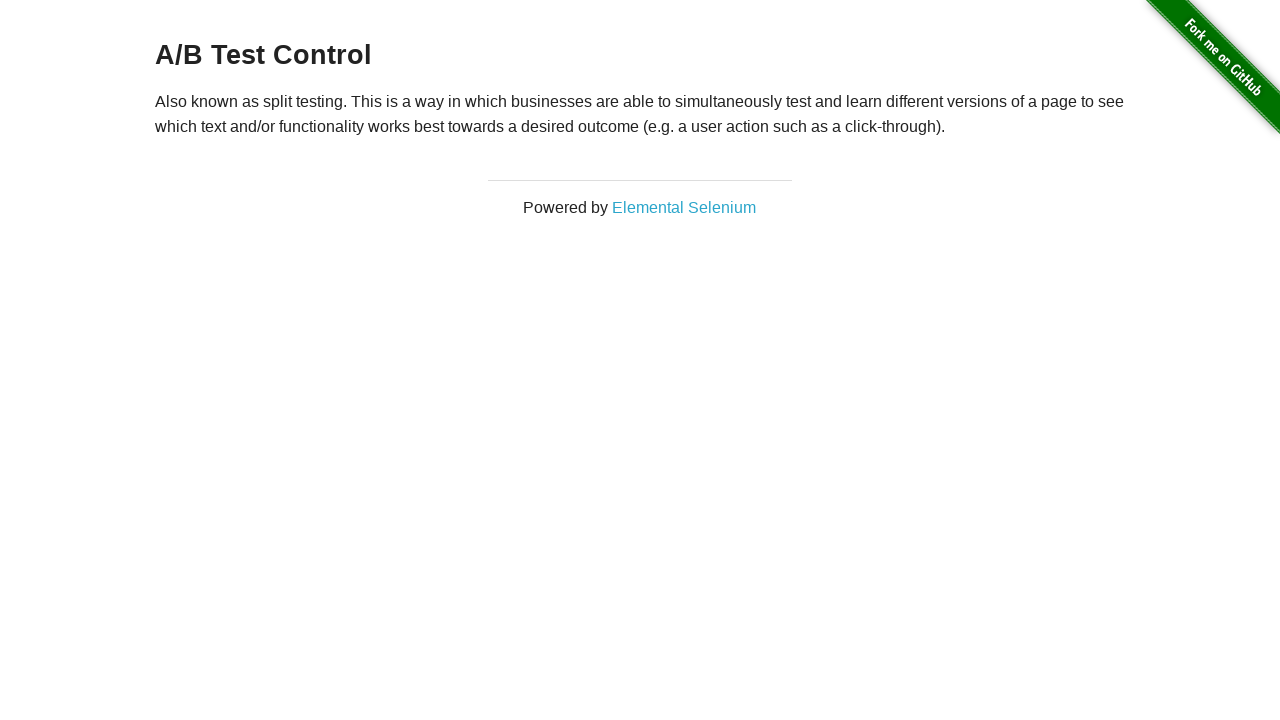

Located h3 heading element
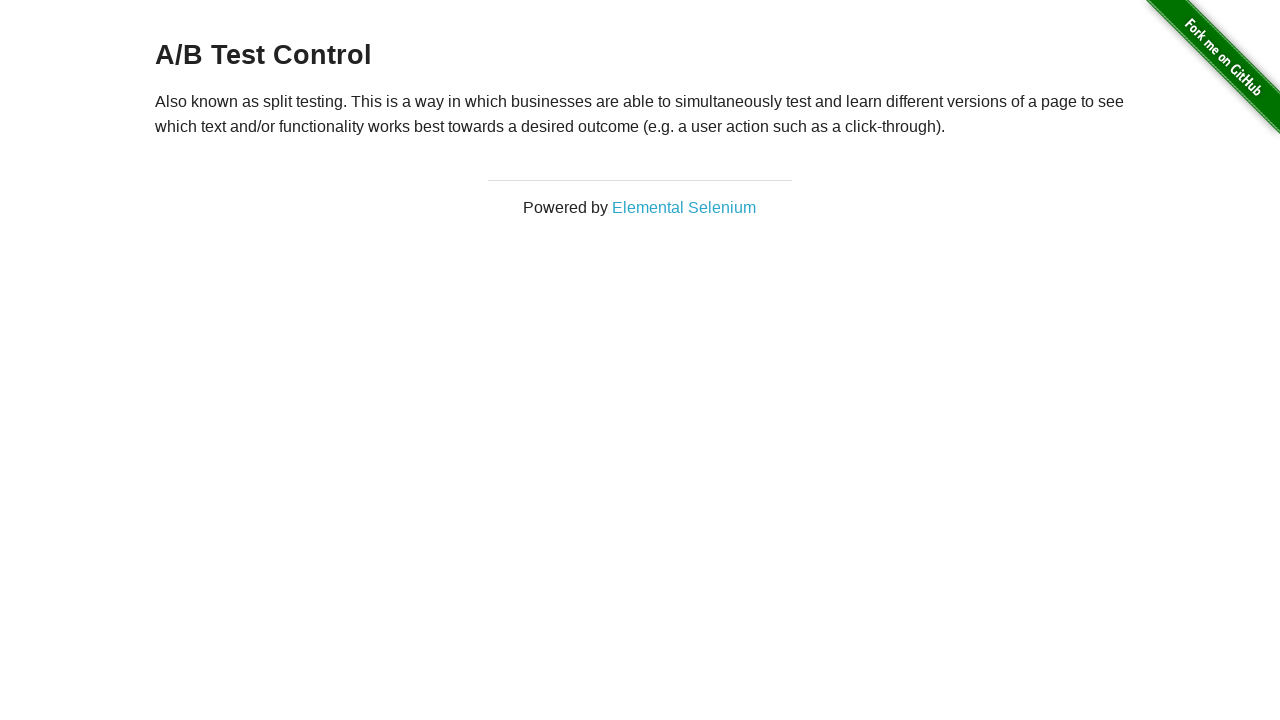

Retrieved heading text content
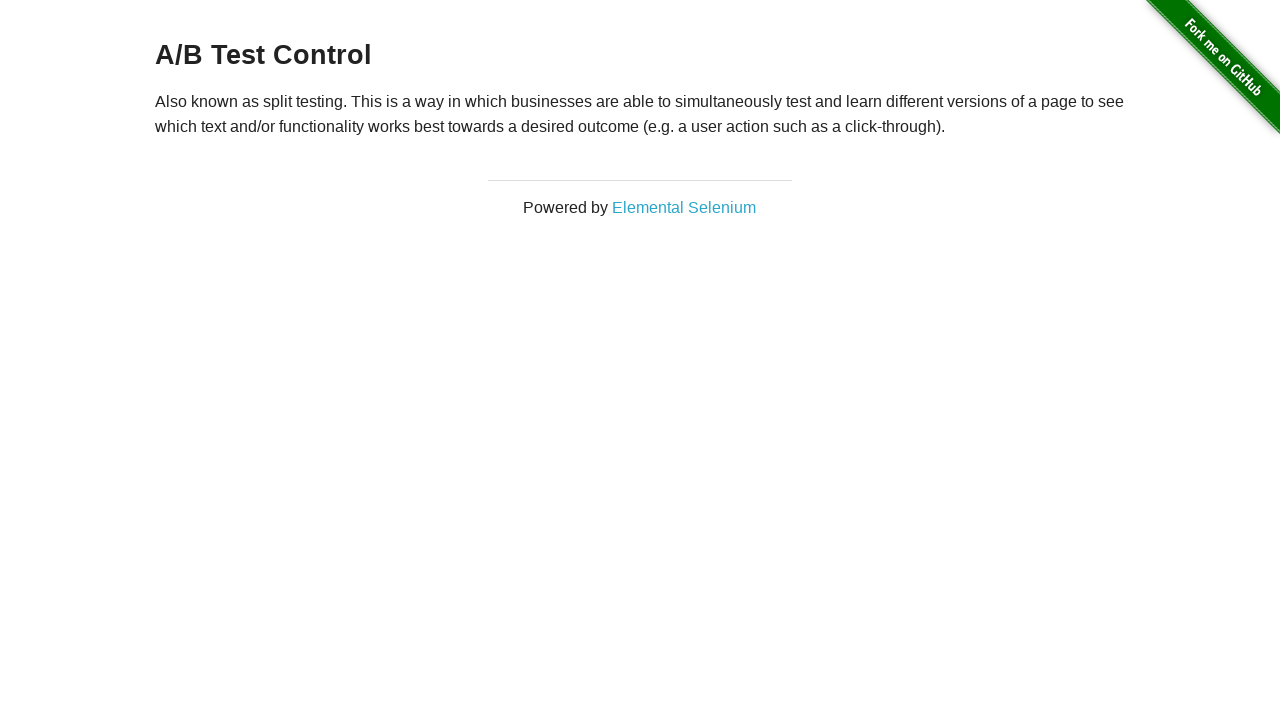

Verified initial A/B test state: 'A/B Test Control'
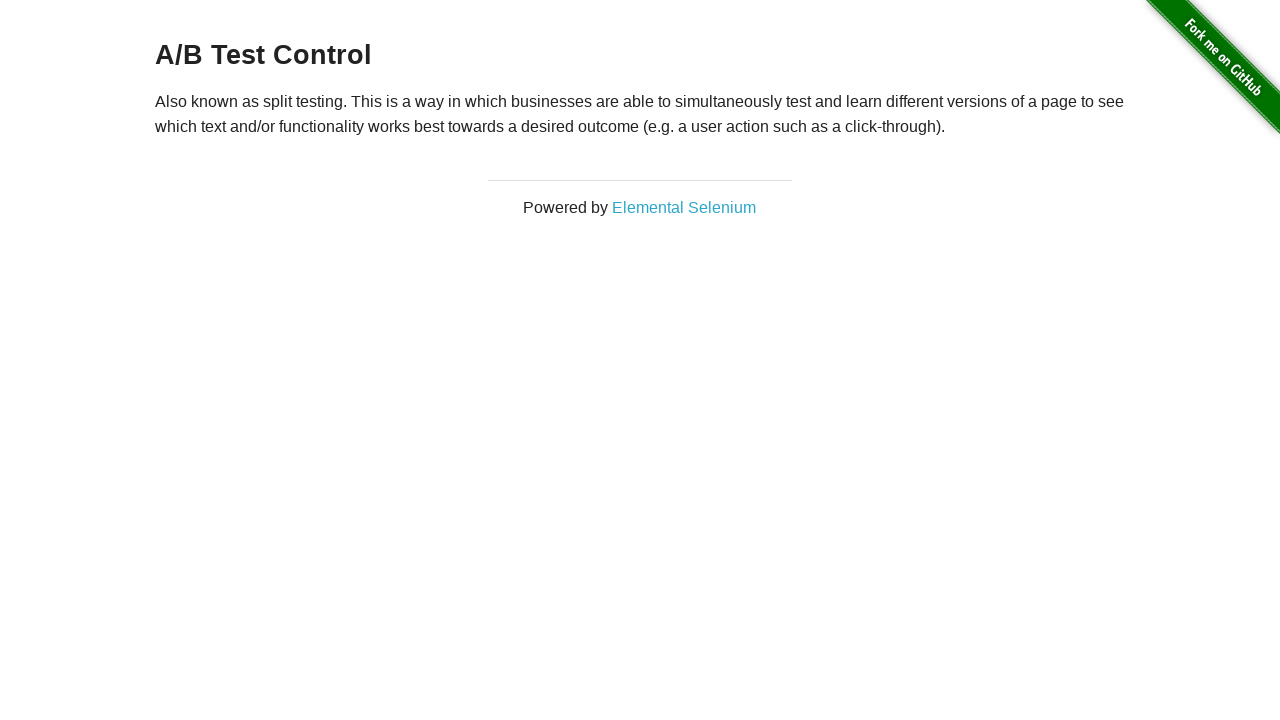

Added optimizelyOptOut cookie to context
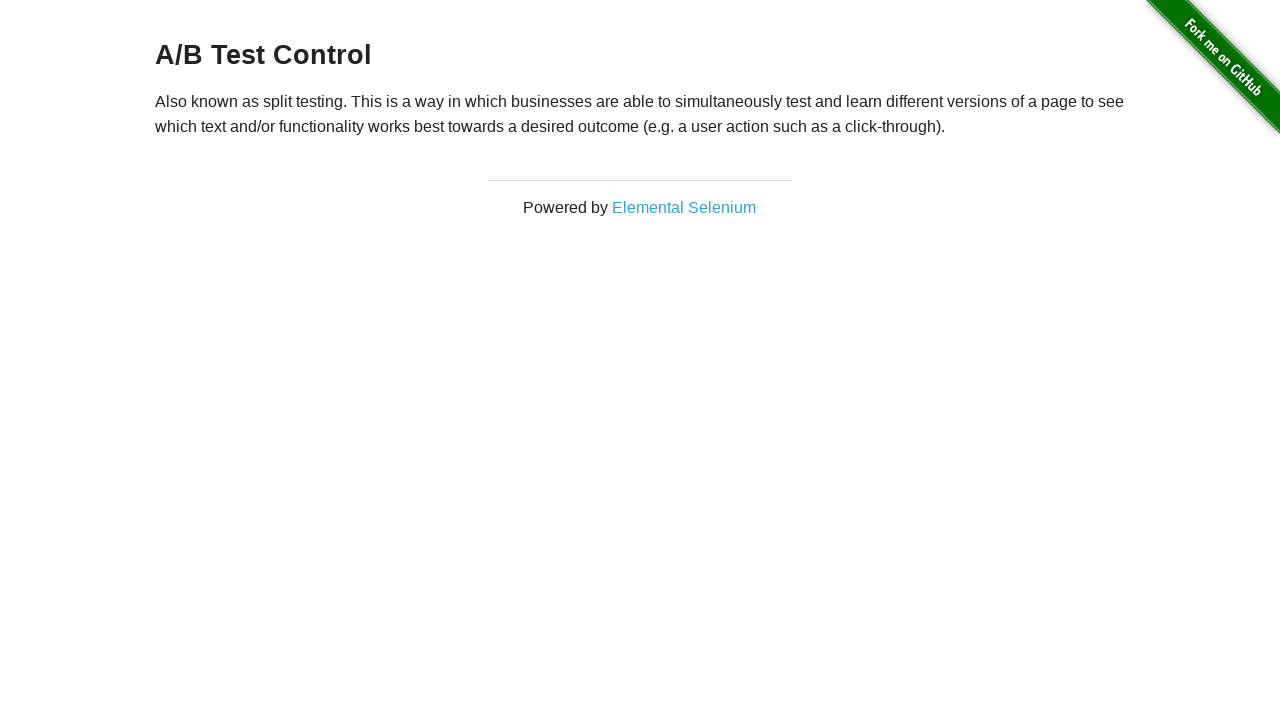

Reloaded page to apply opt-out cookie
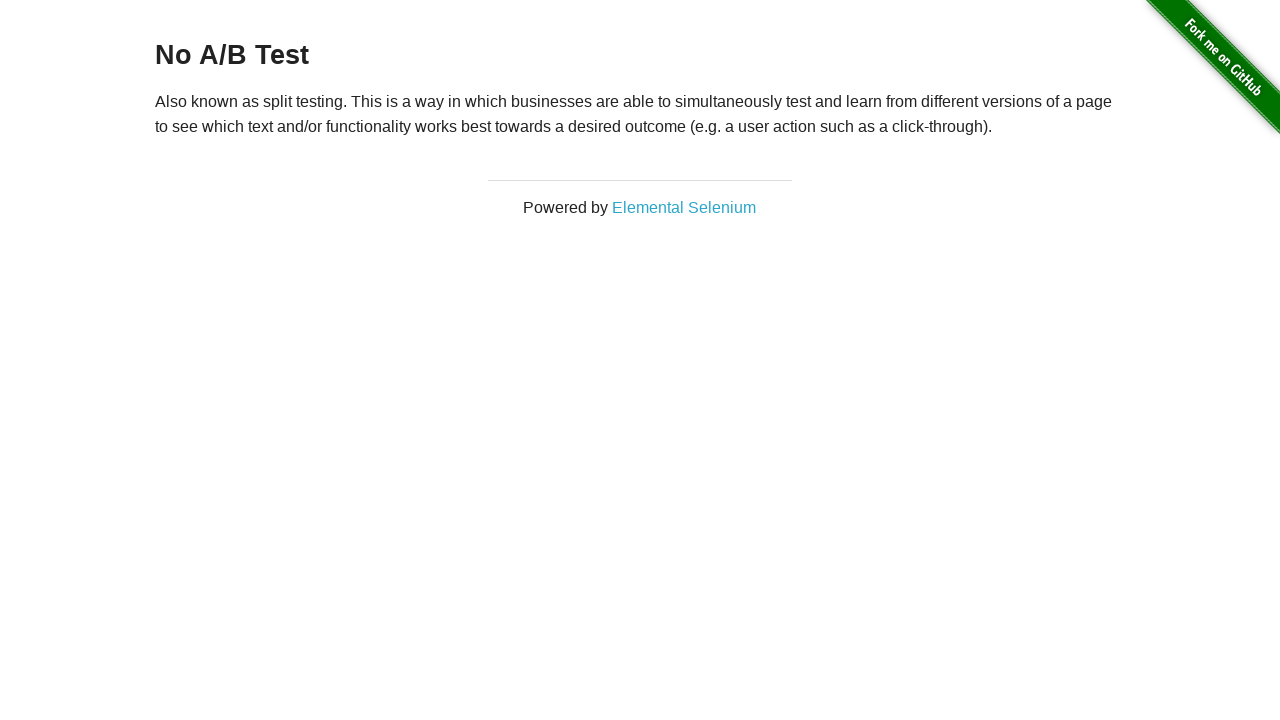

Retrieved heading text after page reload
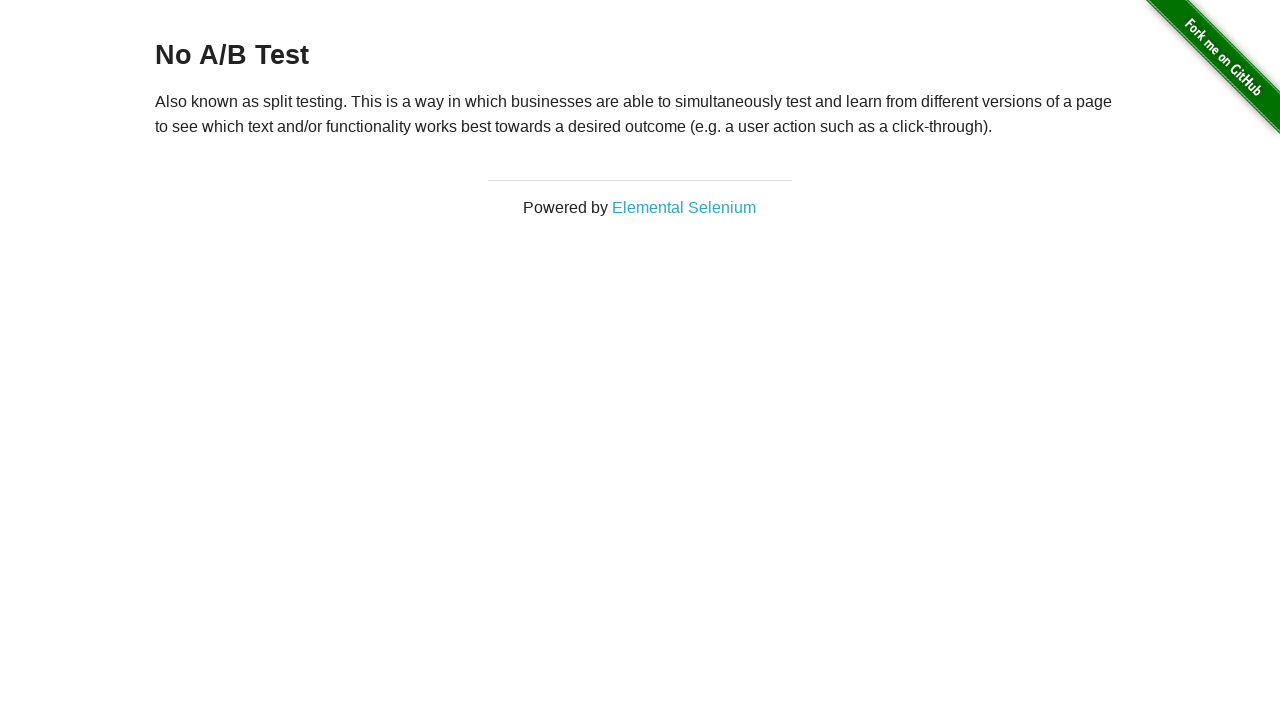

Verified opt-out successful: heading shows 'No A/B Test'
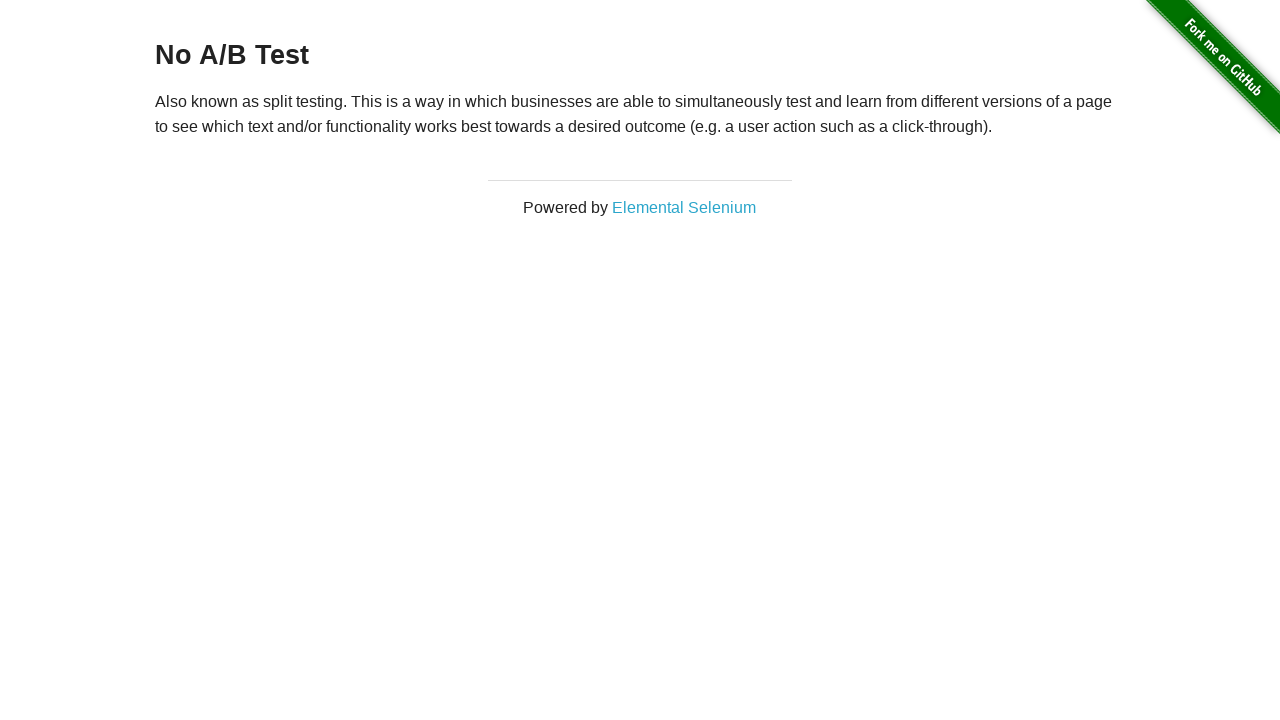

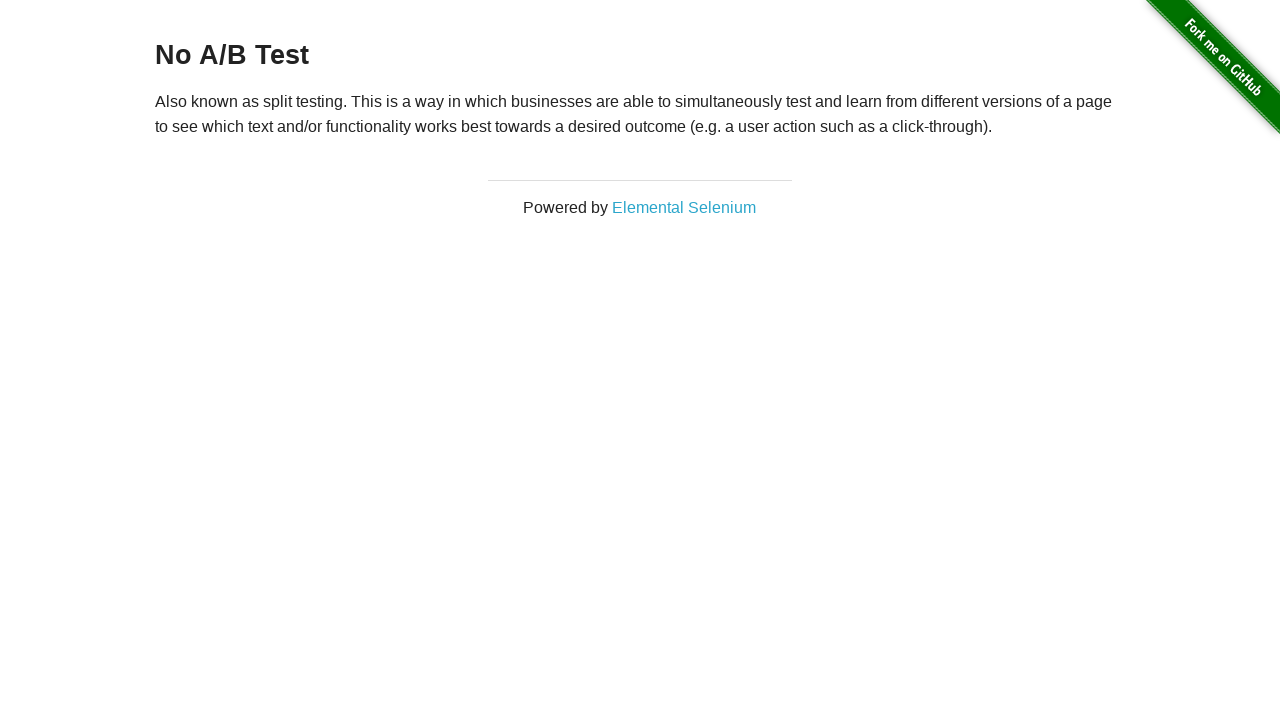